Verifies the presence and text content of the Login button and Forgot Password link on the OrangeHRM login page

Starting URL: https://opensource-demo.orangehrmlive.com/web/index.php/auth/login

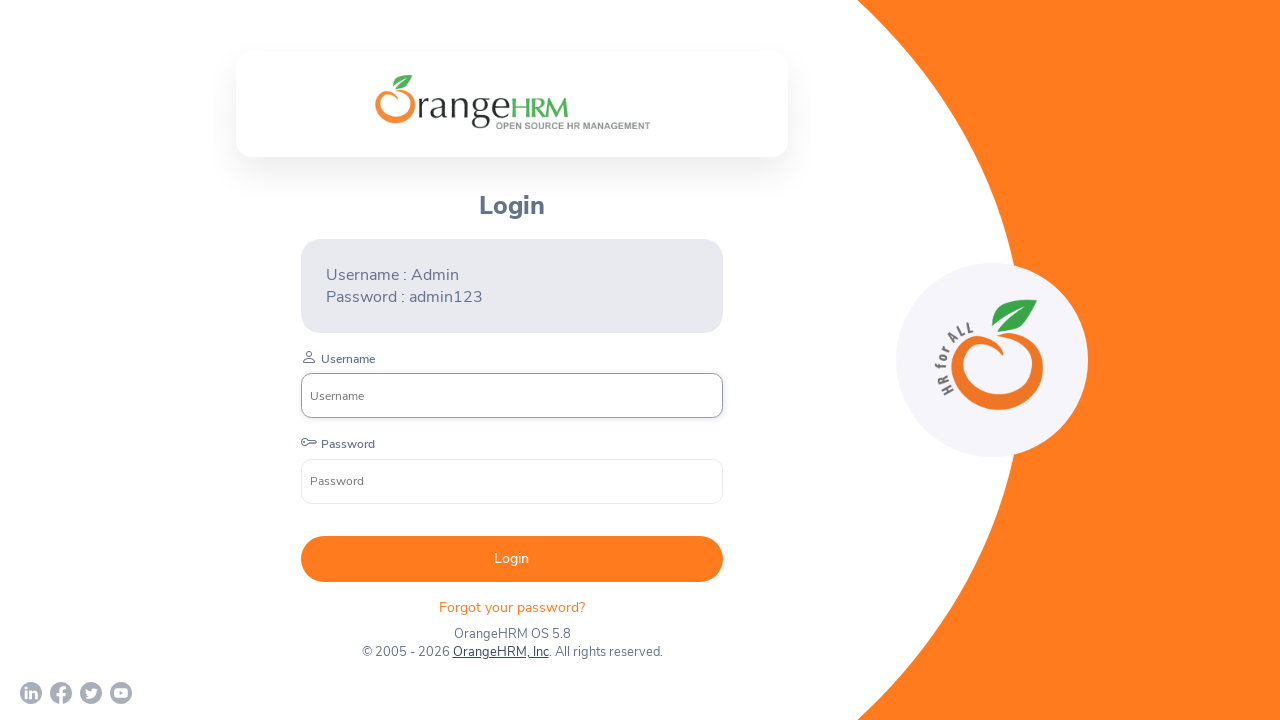

Login button became visible on OrangeHRM login page
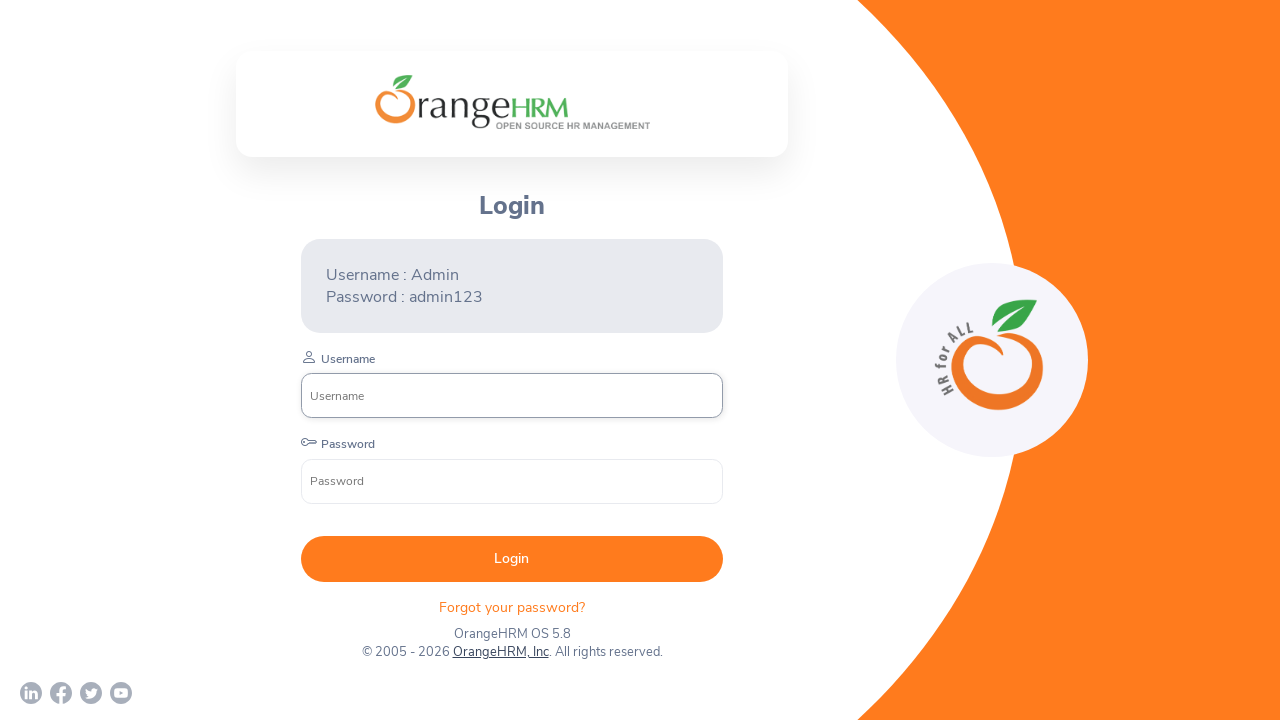

Retrieved Login button text content: ' Login '
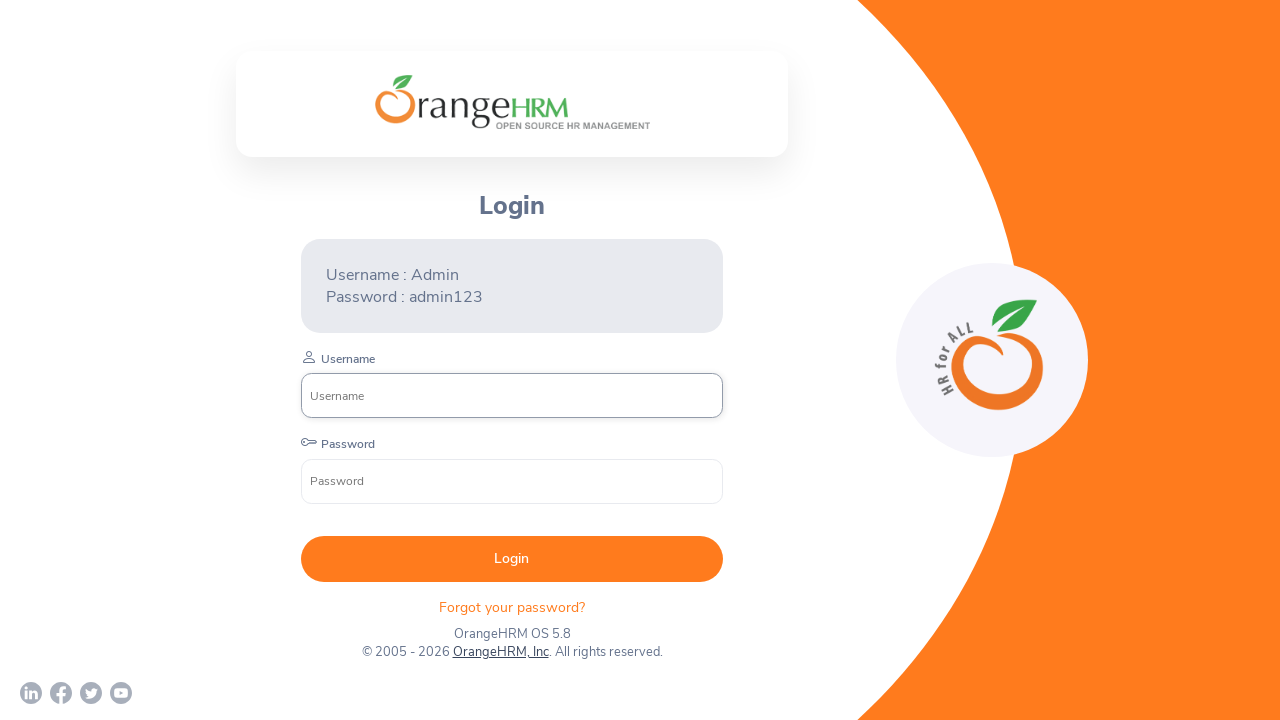

Forgot Password link became visible on OrangeHRM login page
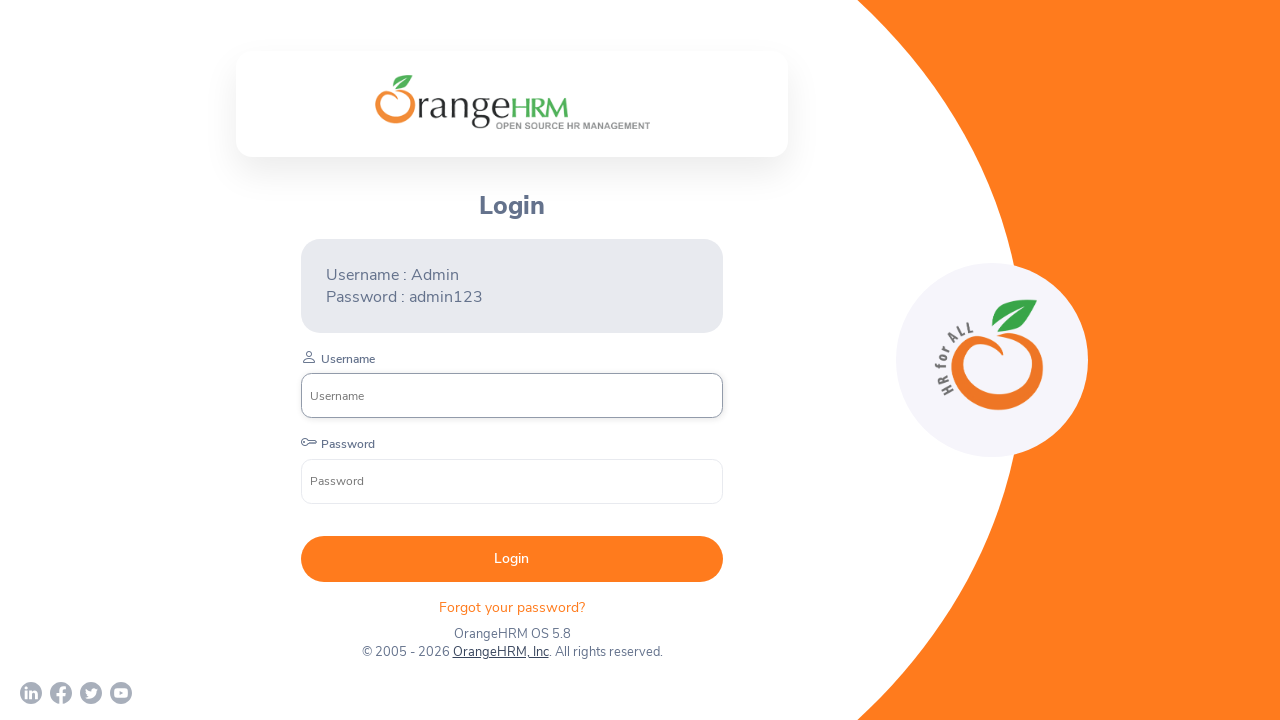

Retrieved Forgot Password link text content: 'Forgot your password? '
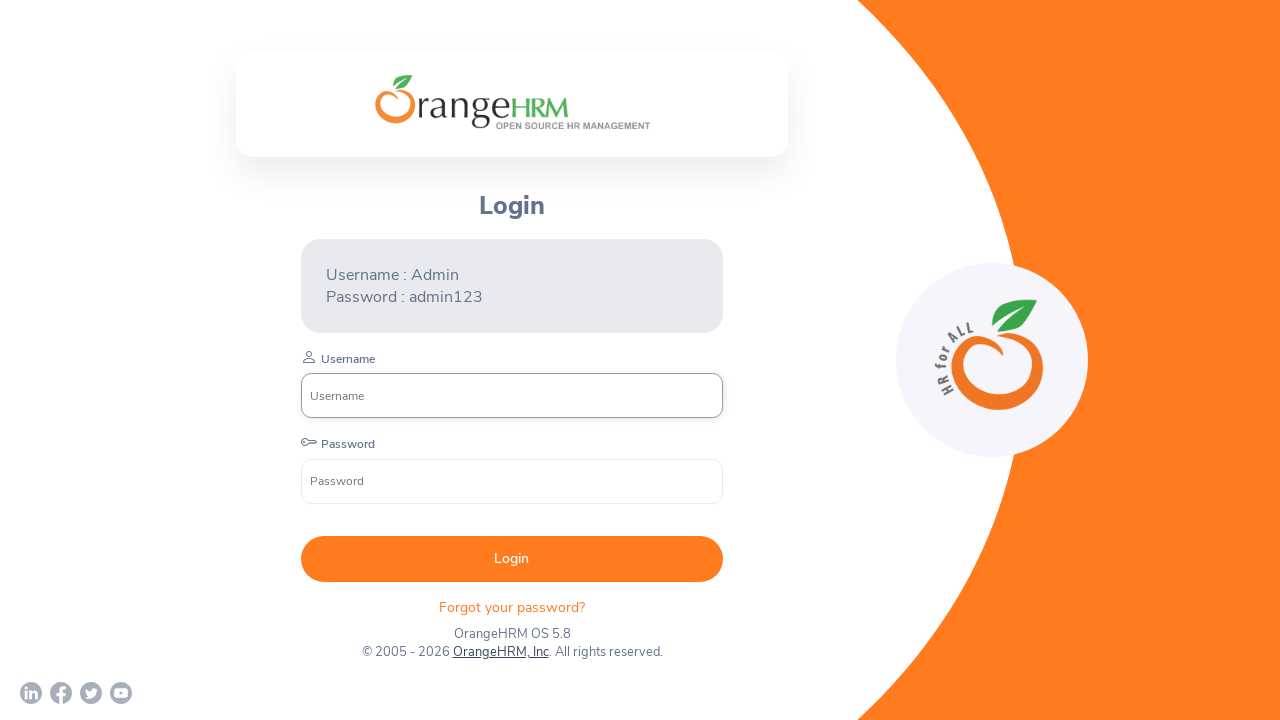

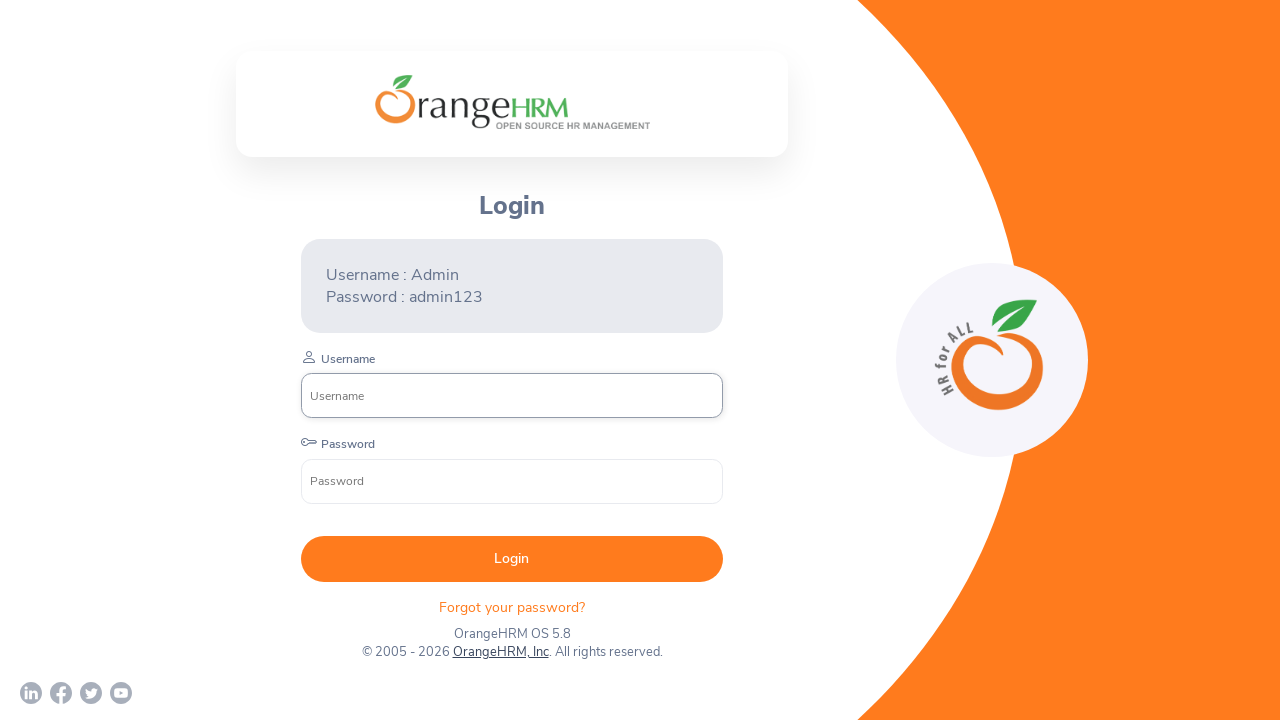